Tests sorting the Email column in ascending order by clicking the column header and verifying text values are sorted alphabetically.

Starting URL: http://the-internet.herokuapp.com/tables

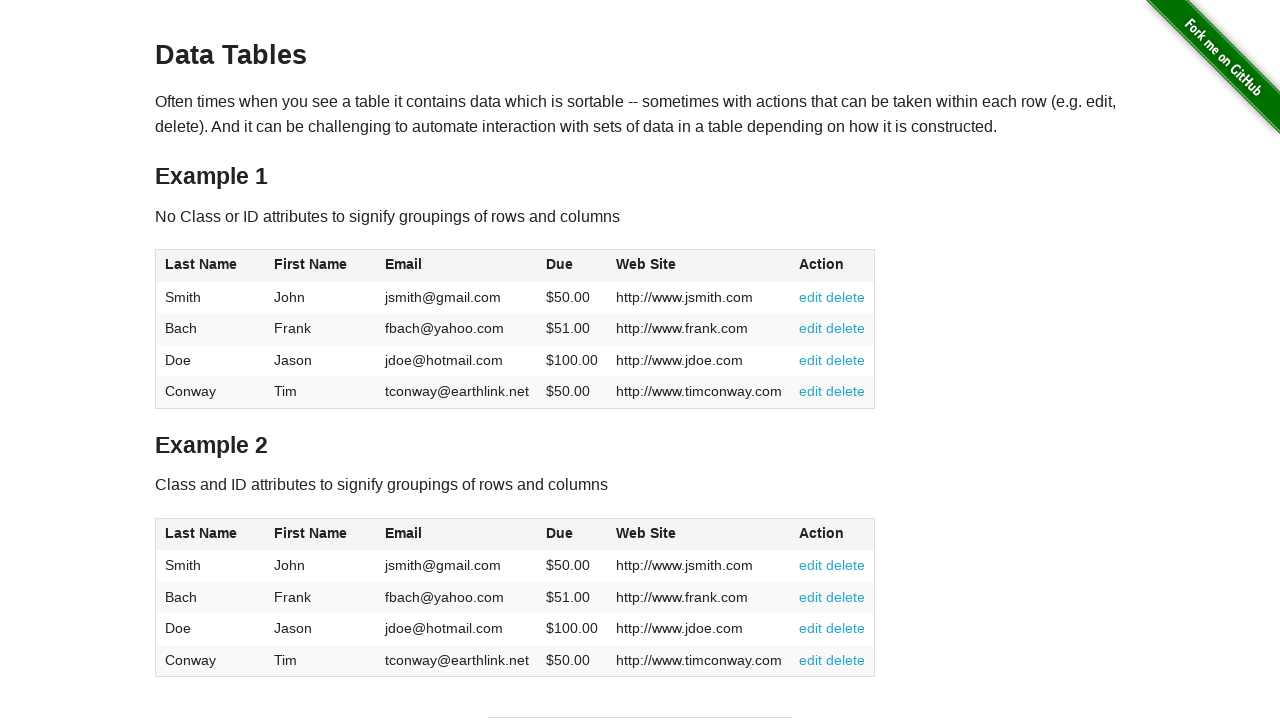

Clicked Email column header to sort in ascending order at (457, 266) on #table1 thead tr th:nth-of-type(3)
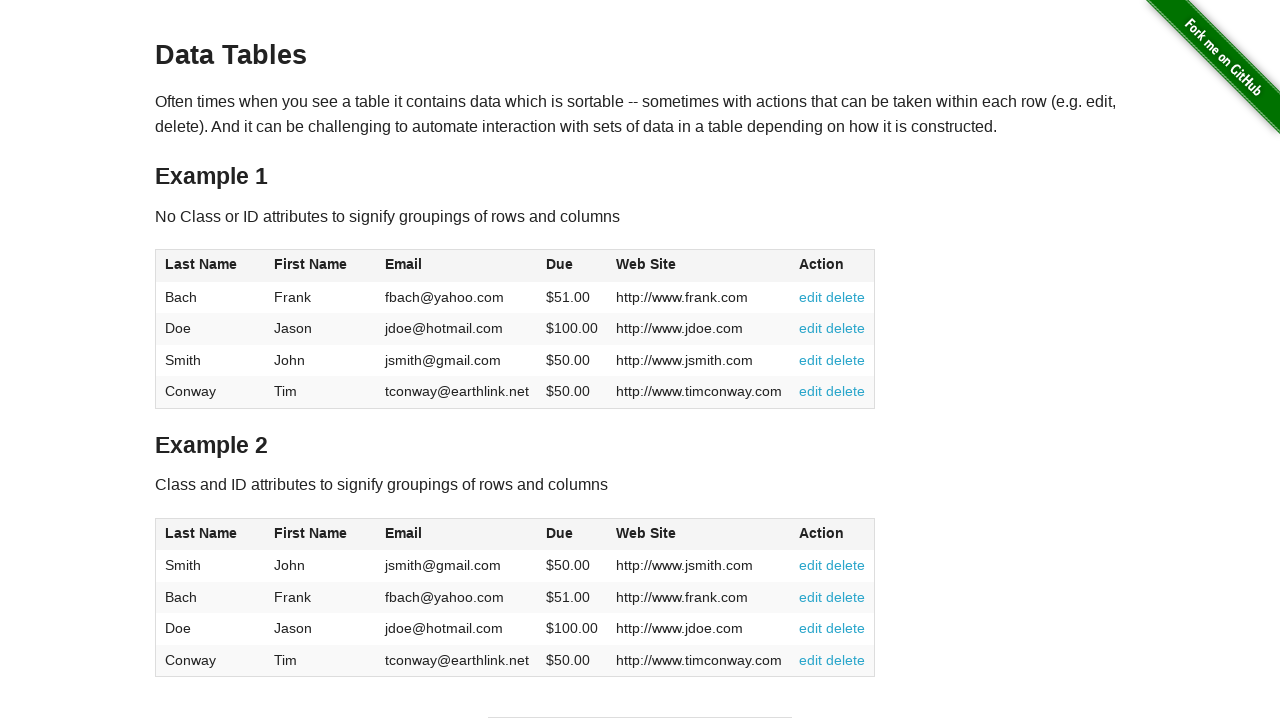

Email column elements loaded after sorting
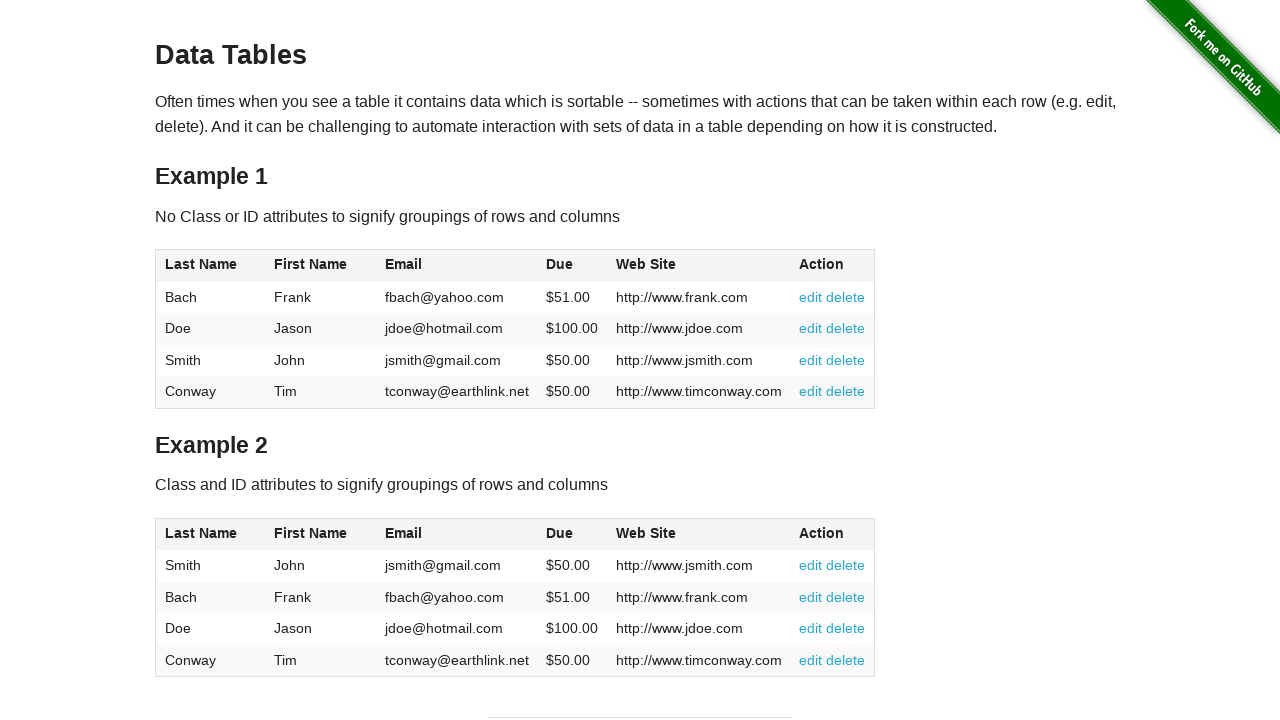

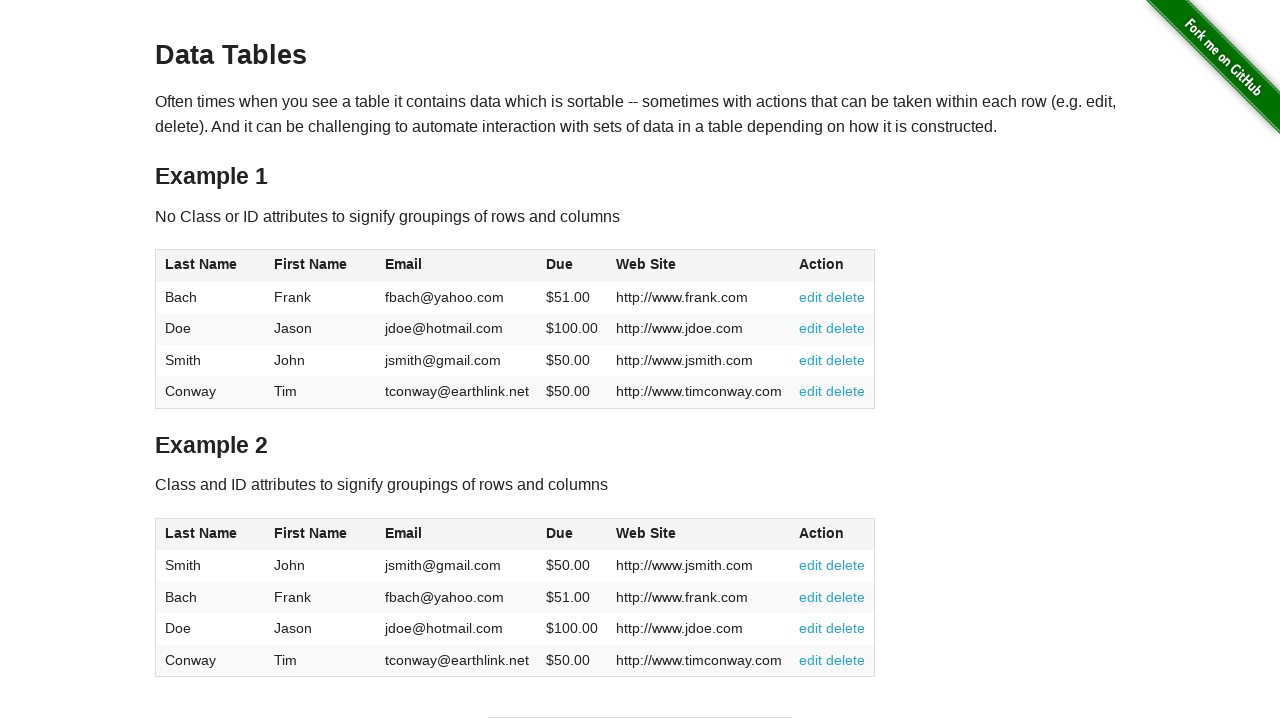